Tests addition with negative numbers by adding 10 + (-1) and verifying the result equals 9

Starting URL: https://testsheepnz.github.io/BasicCalculator.html

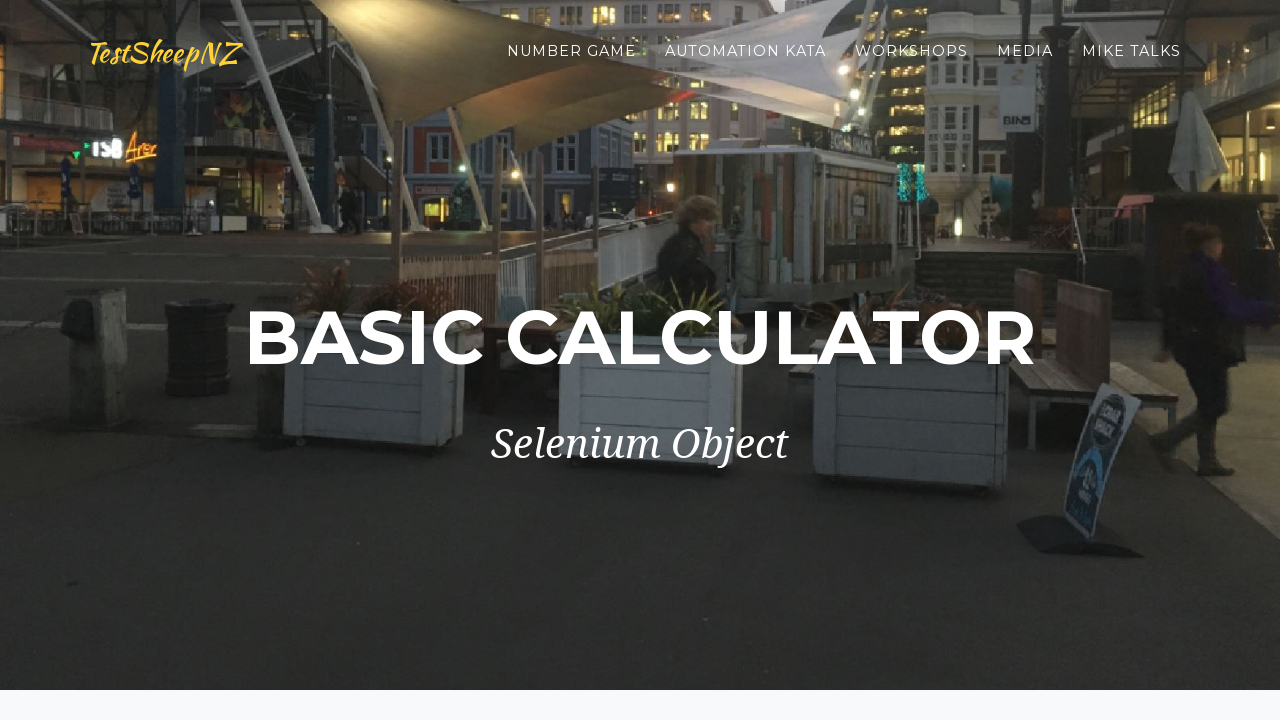

Filled first number field with '10' on #number1Field
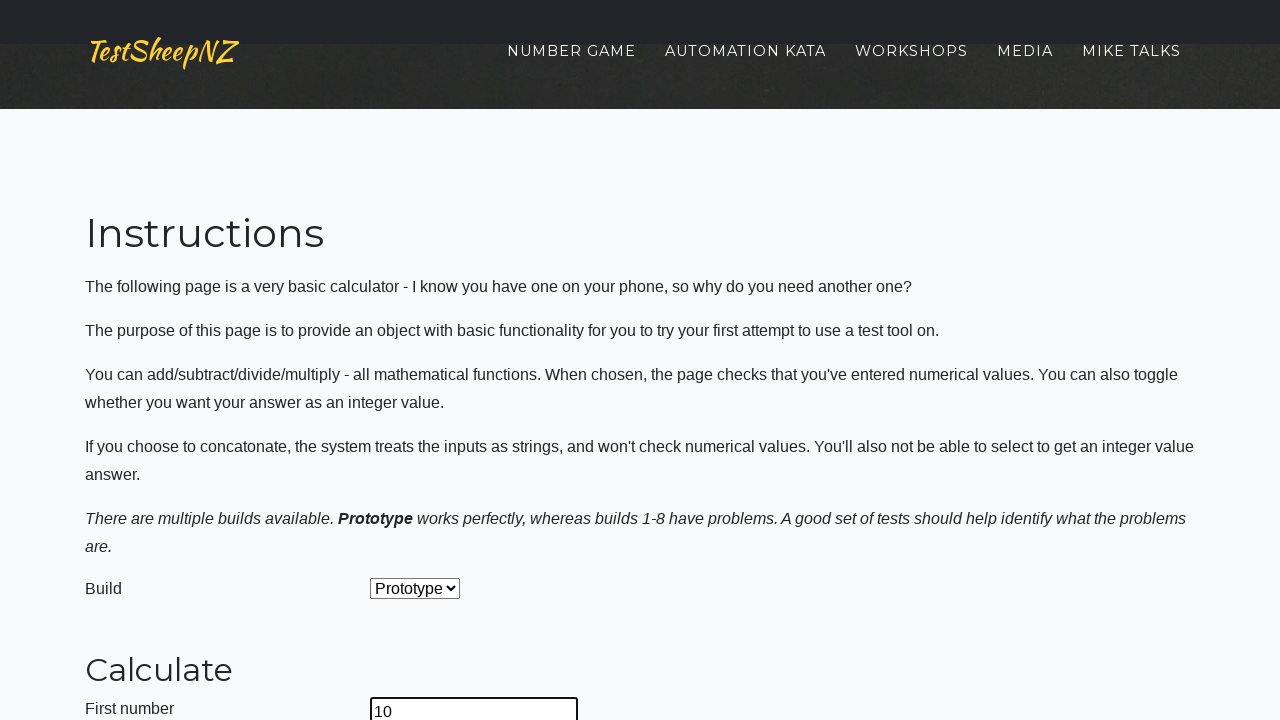

Filled second number field with '-1' on #number2Field
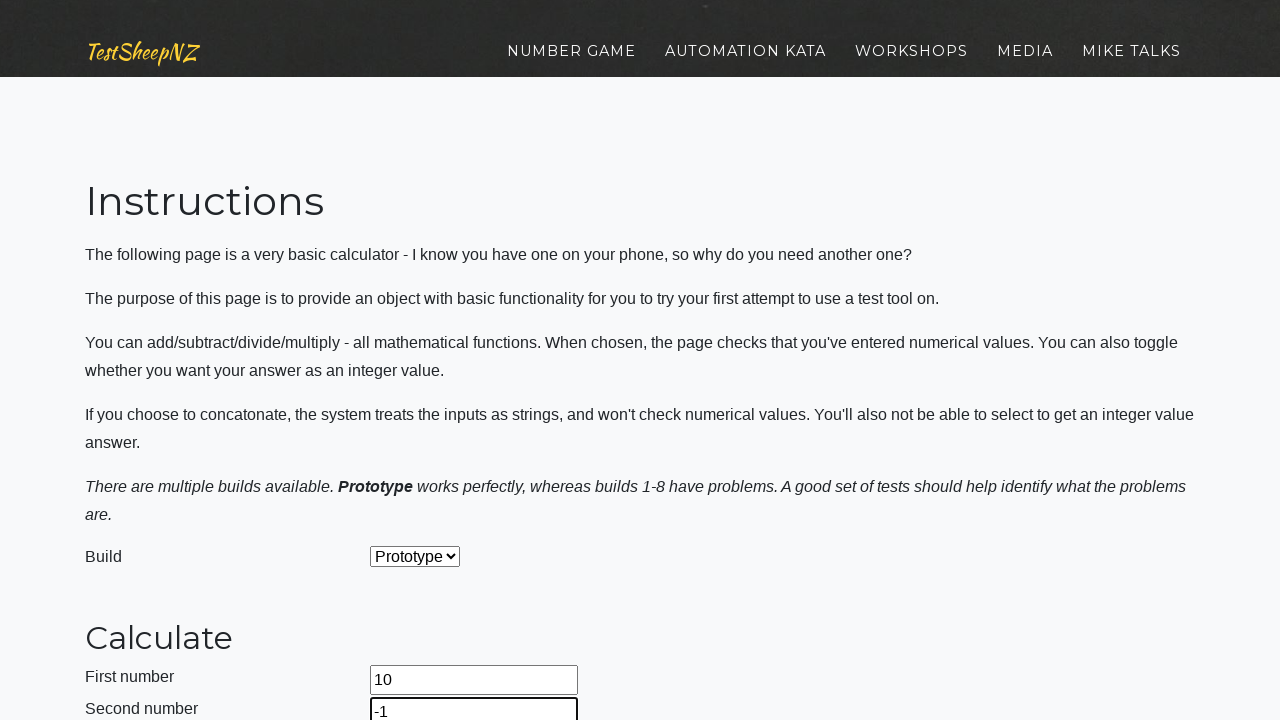

Selected 'Add' operation from dropdown on #selectOperationDropdown
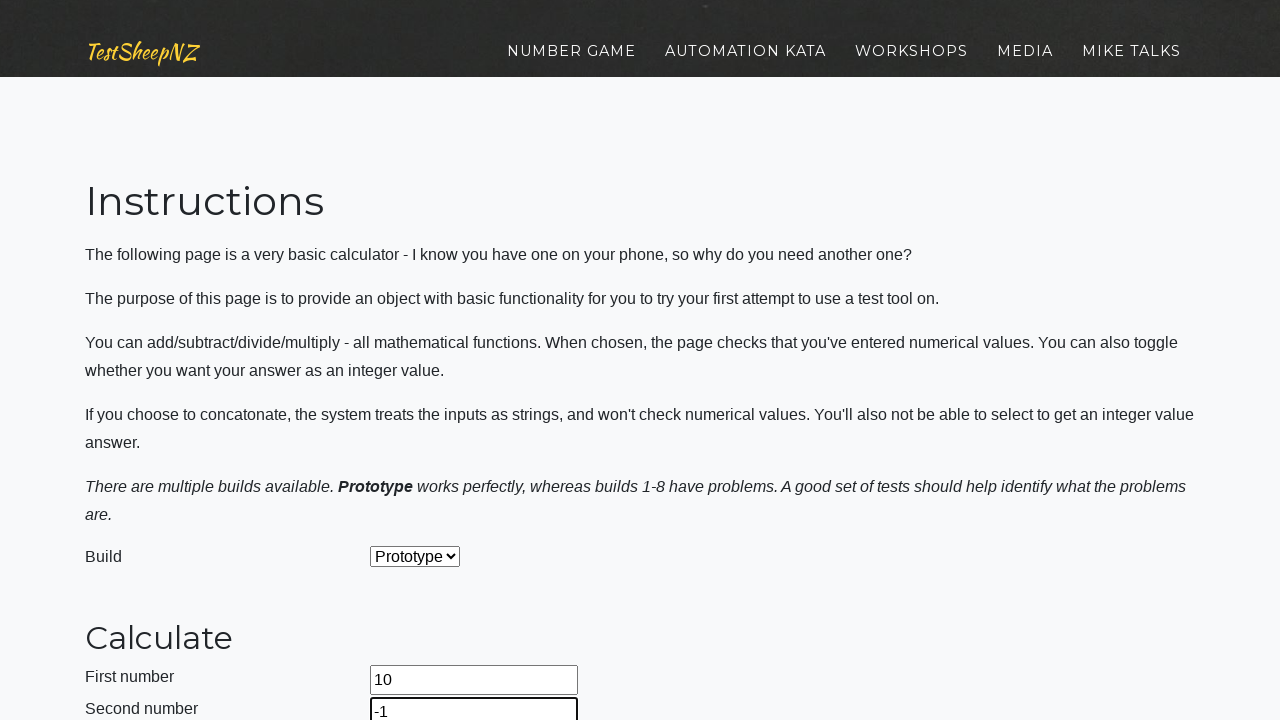

Clicked calculate button at (422, 361) on #calculateButton
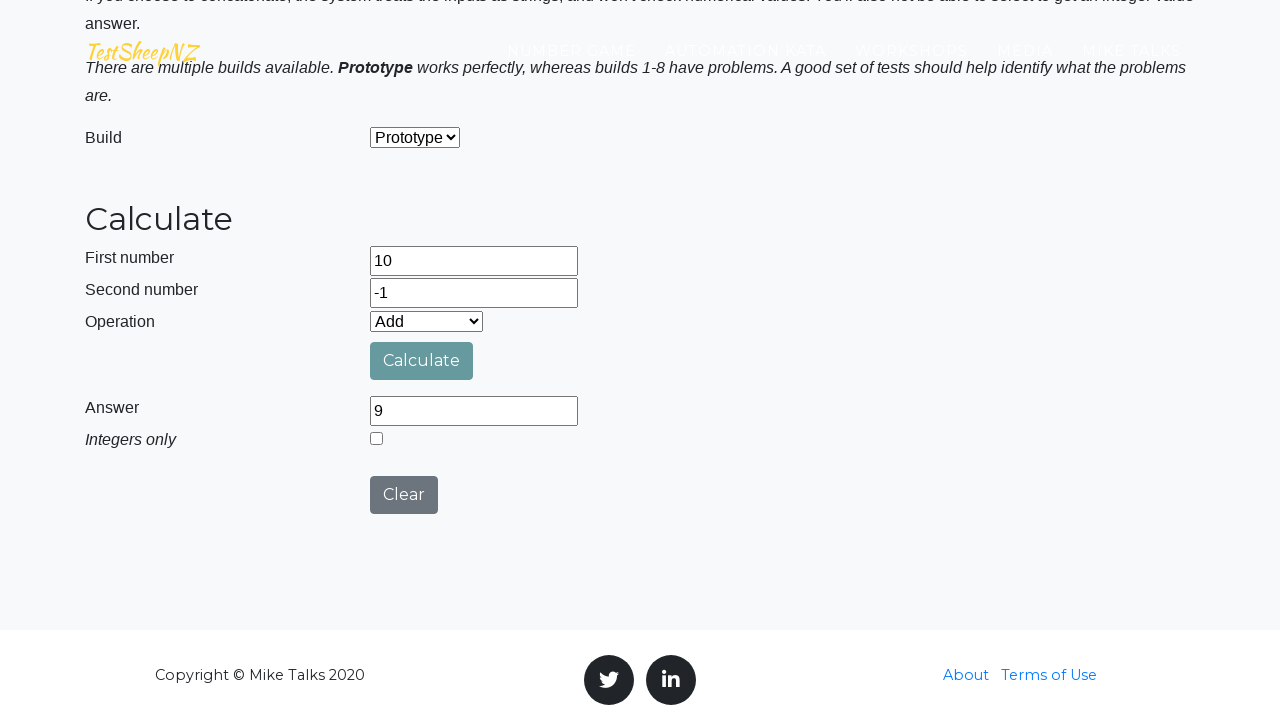

Result field appeared and loaded
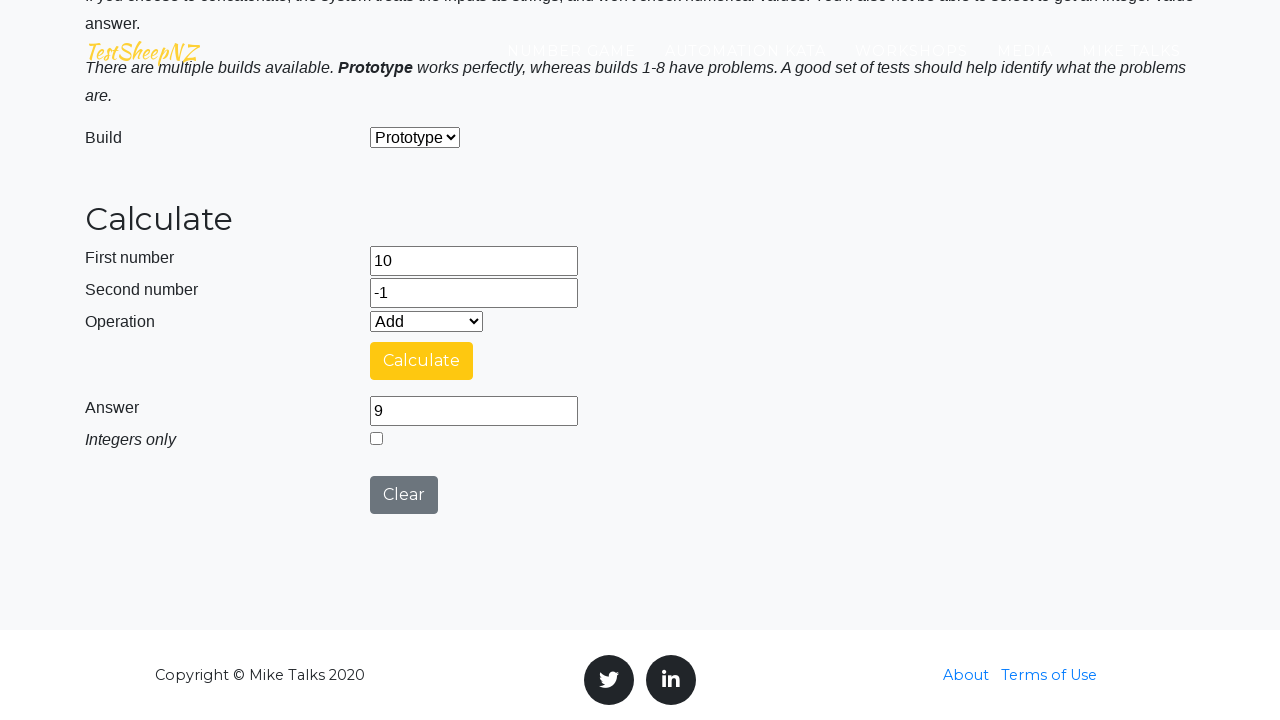

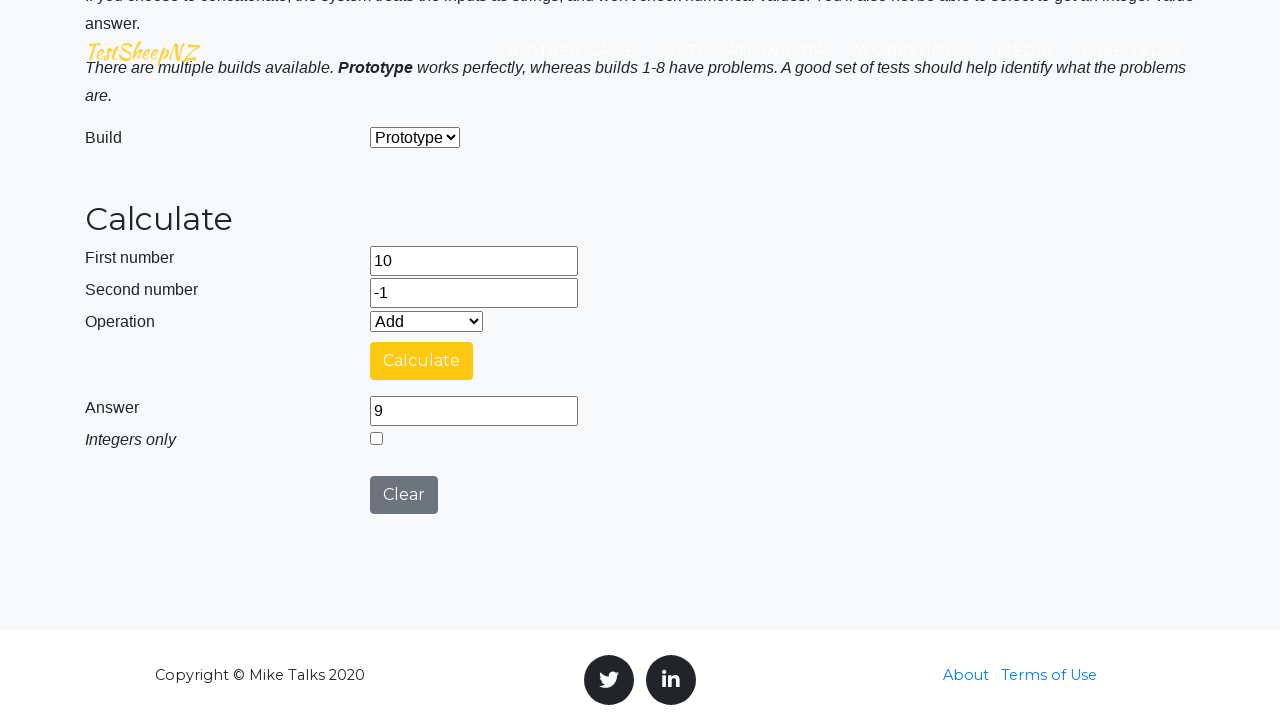